Tests browser window handling by clicking the new tab button and switching between tabs

Starting URL: https://demoqa.com/browser-windows

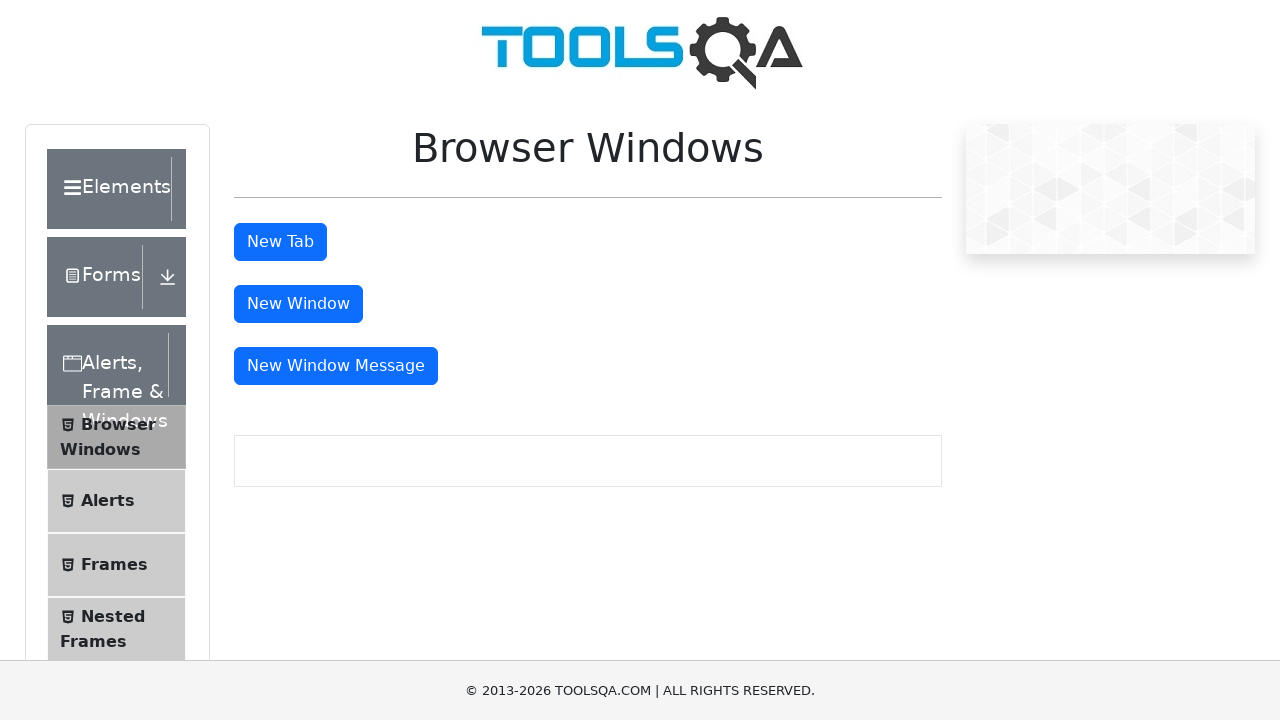

Clicked the New Tab button to open a new tab at (280, 242) on #tabButton
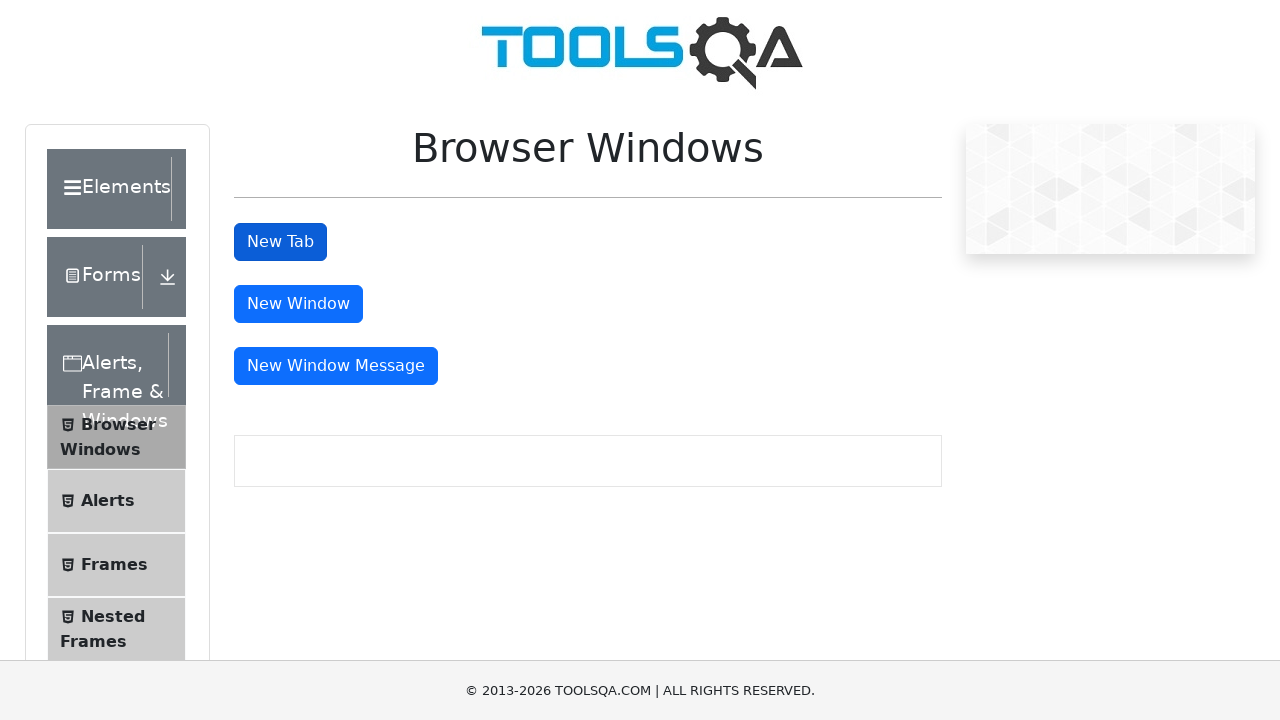

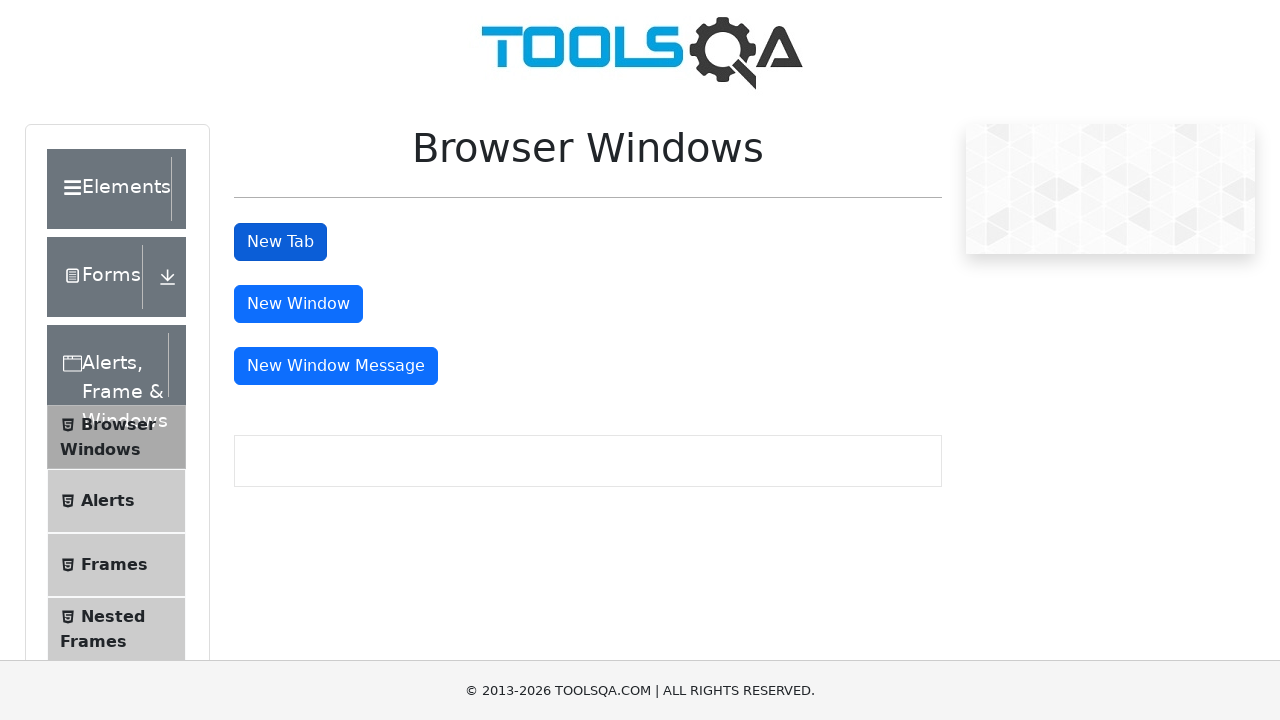